Tests Prompt JavaScript Alert by clicking the Prompt Alert button, entering a custom message in the prompt, and accepting it.

Starting URL: https://v1.training-support.net/selenium/javascript-alerts

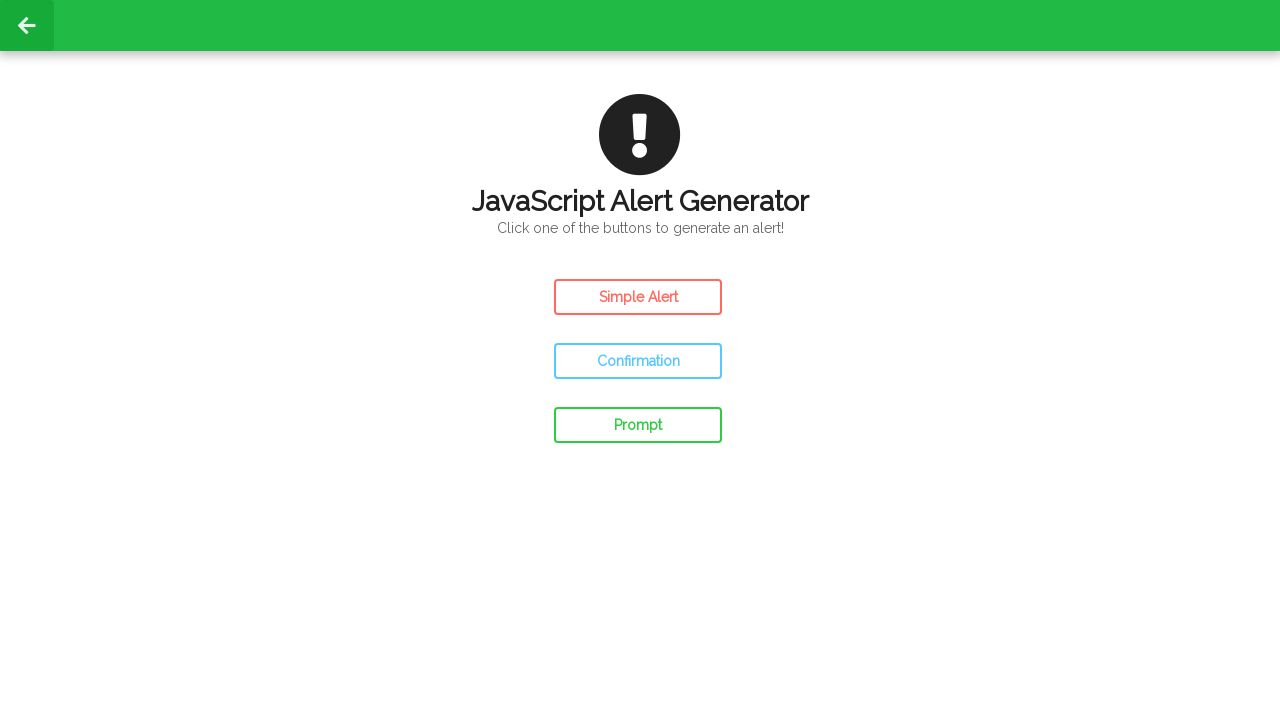

Set up dialog handler to accept prompt with 'Custom Message'
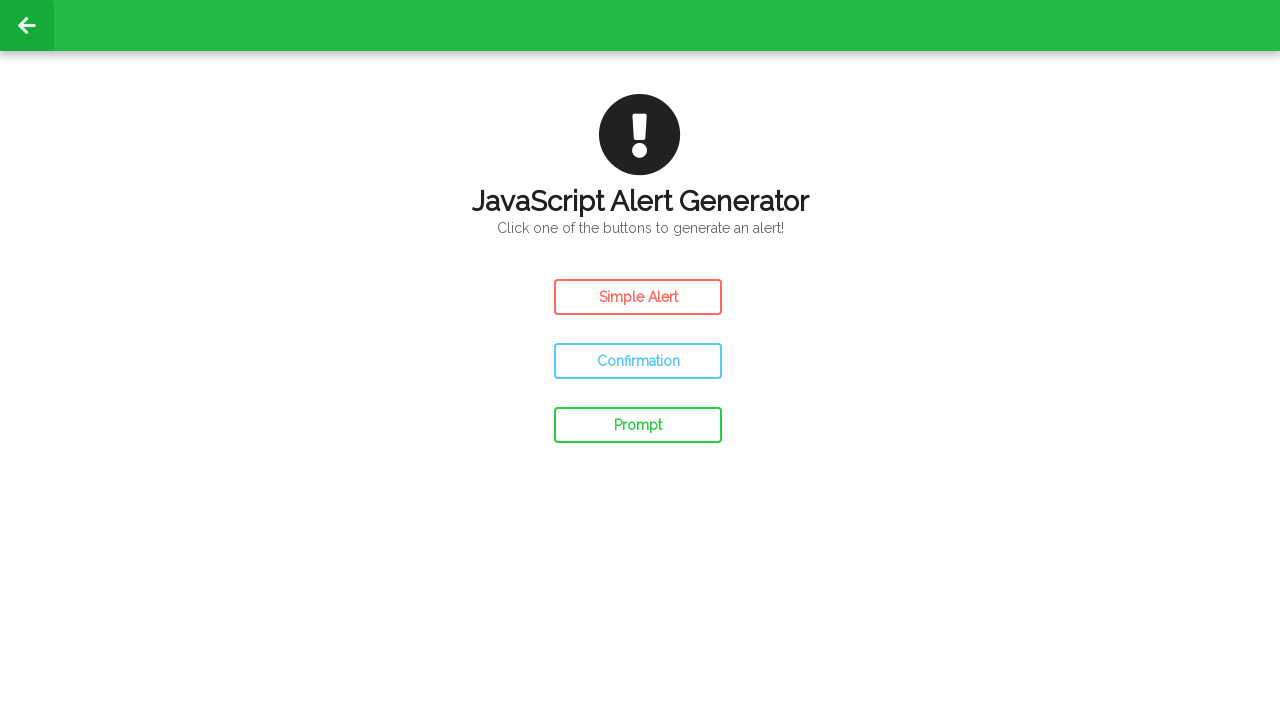

Clicked Prompt Alert button at (638, 425) on #prompt
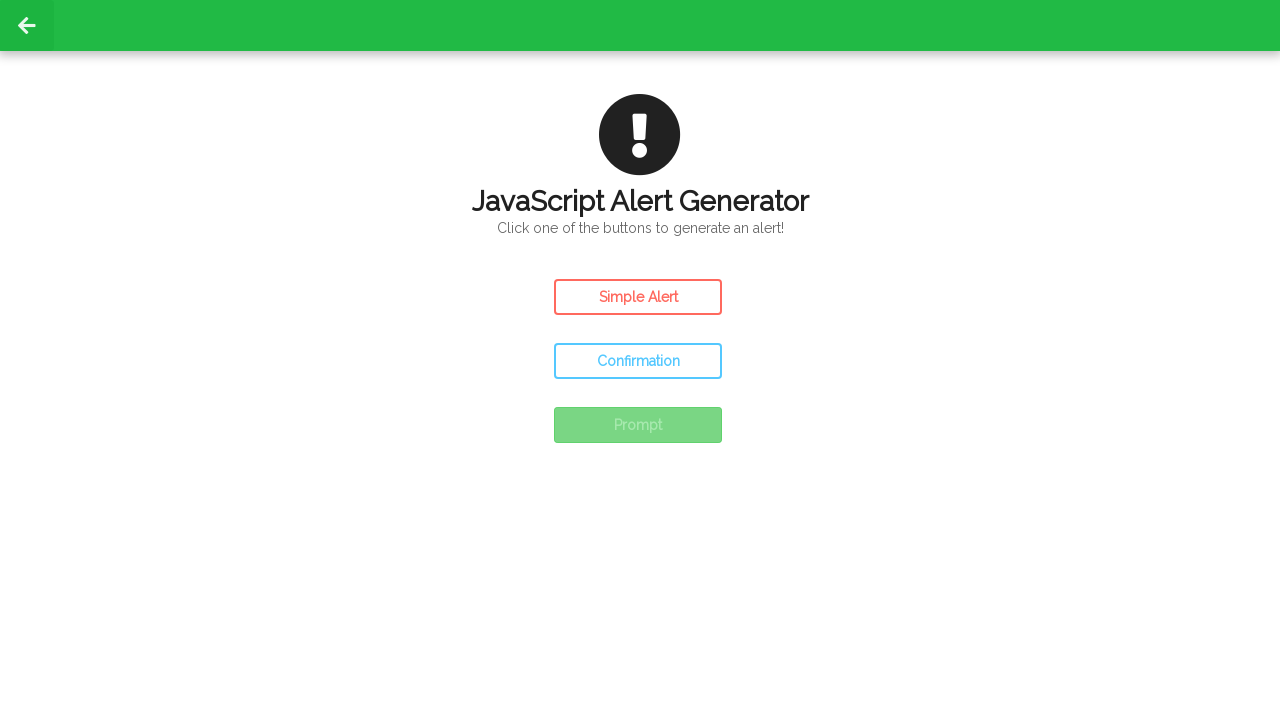

Waited 500ms for UI updates after prompt was closed
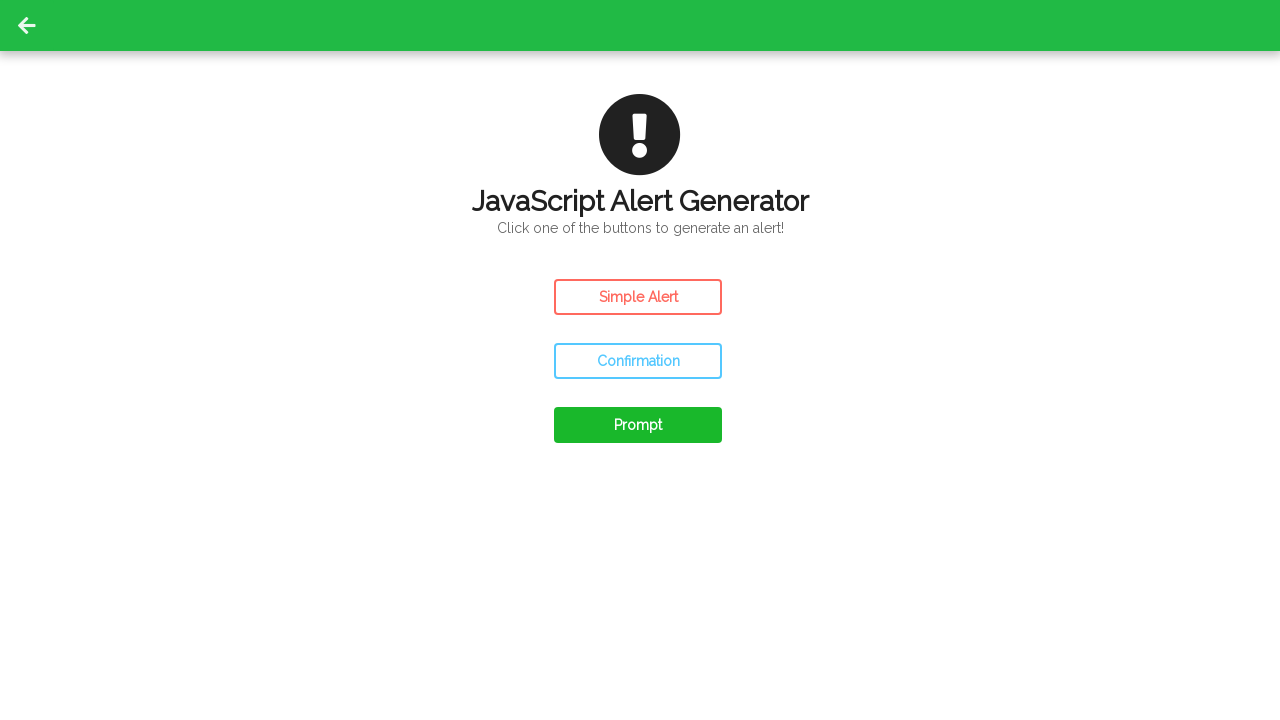

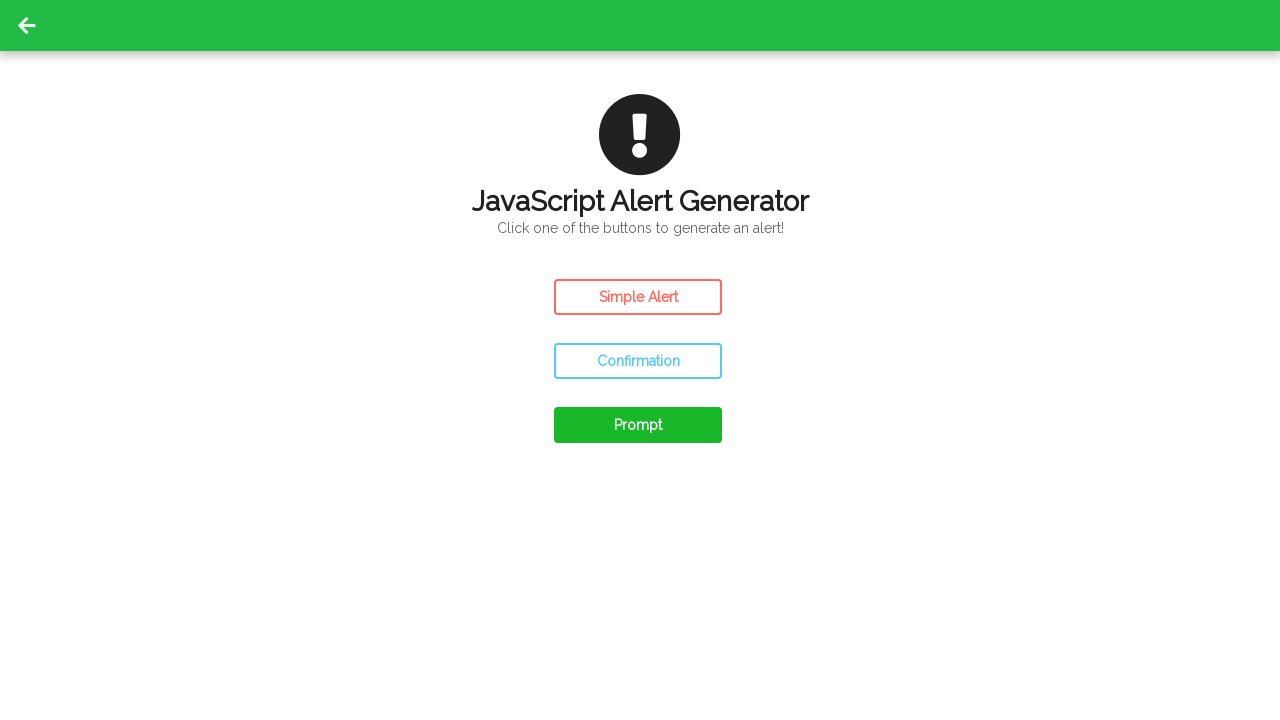